Tests the ability to inject jQuery and jQuery Growl library into a page, then displays notification messages using JavaScript execution. This demonstrates how to add custom visual feedback during test execution.

Starting URL: http://the-internet.herokuapp.com

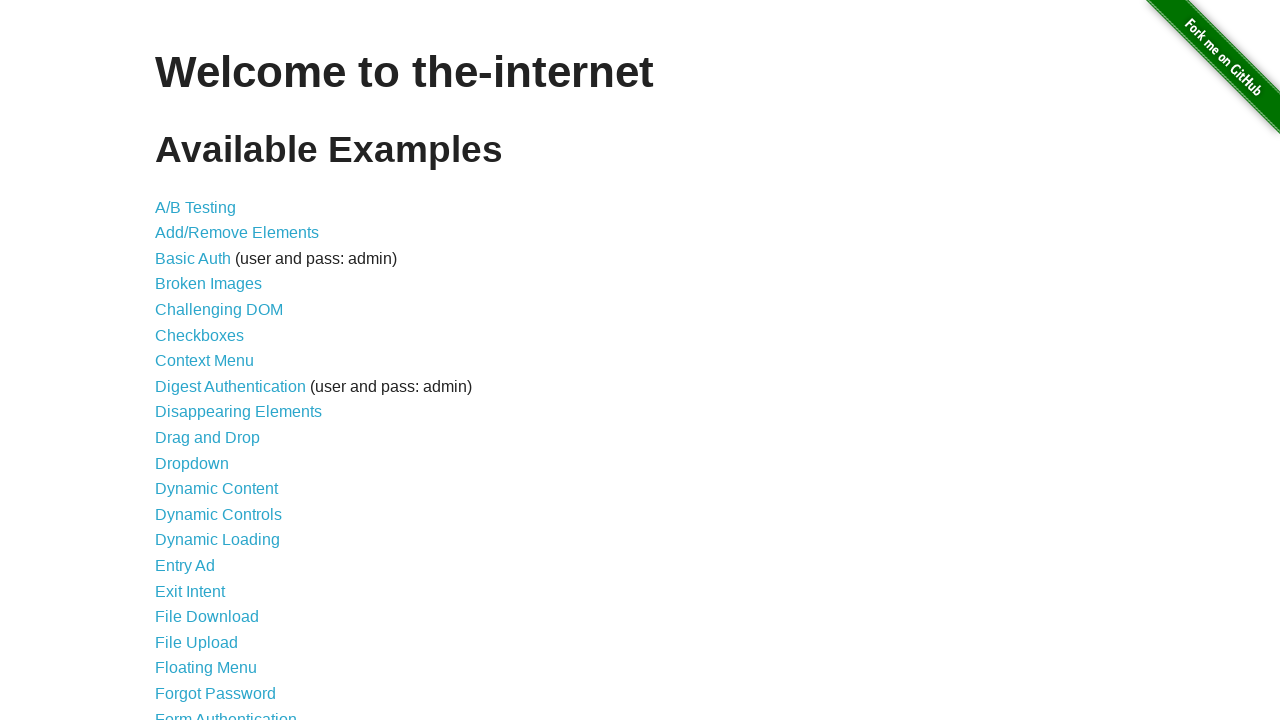

Injected jQuery library into page if not already present
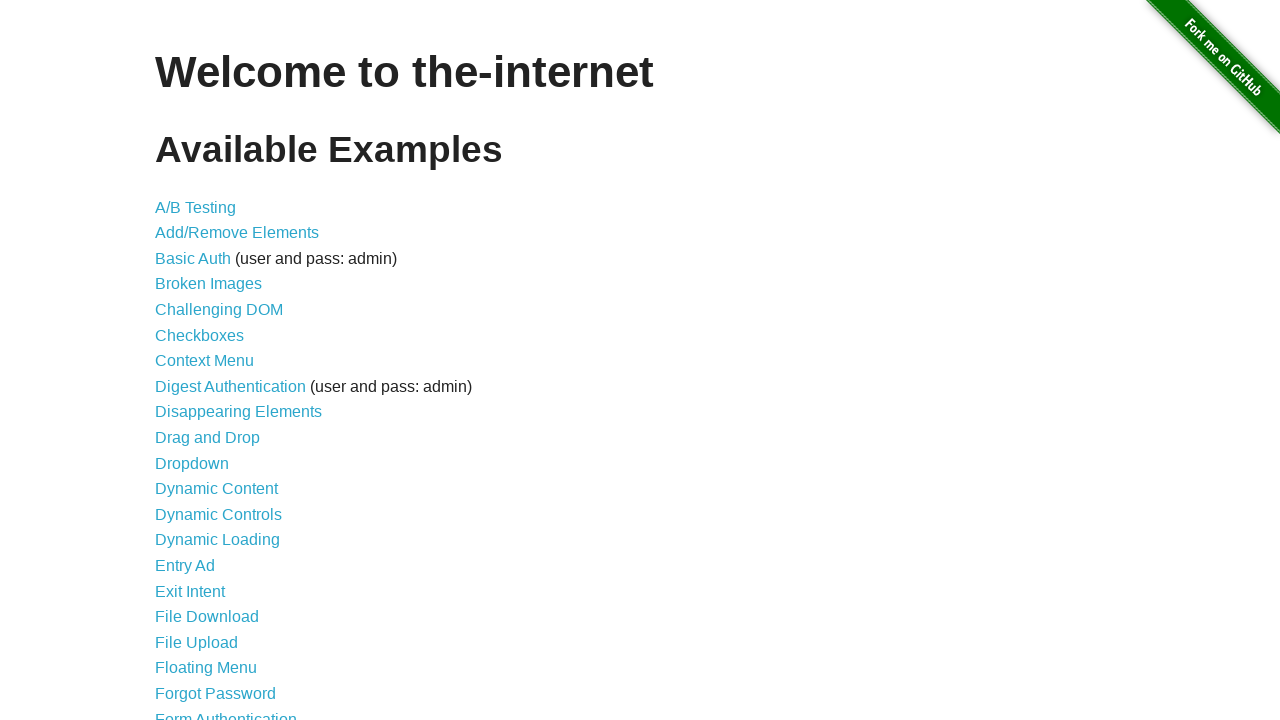

Waited for jQuery to load and become available
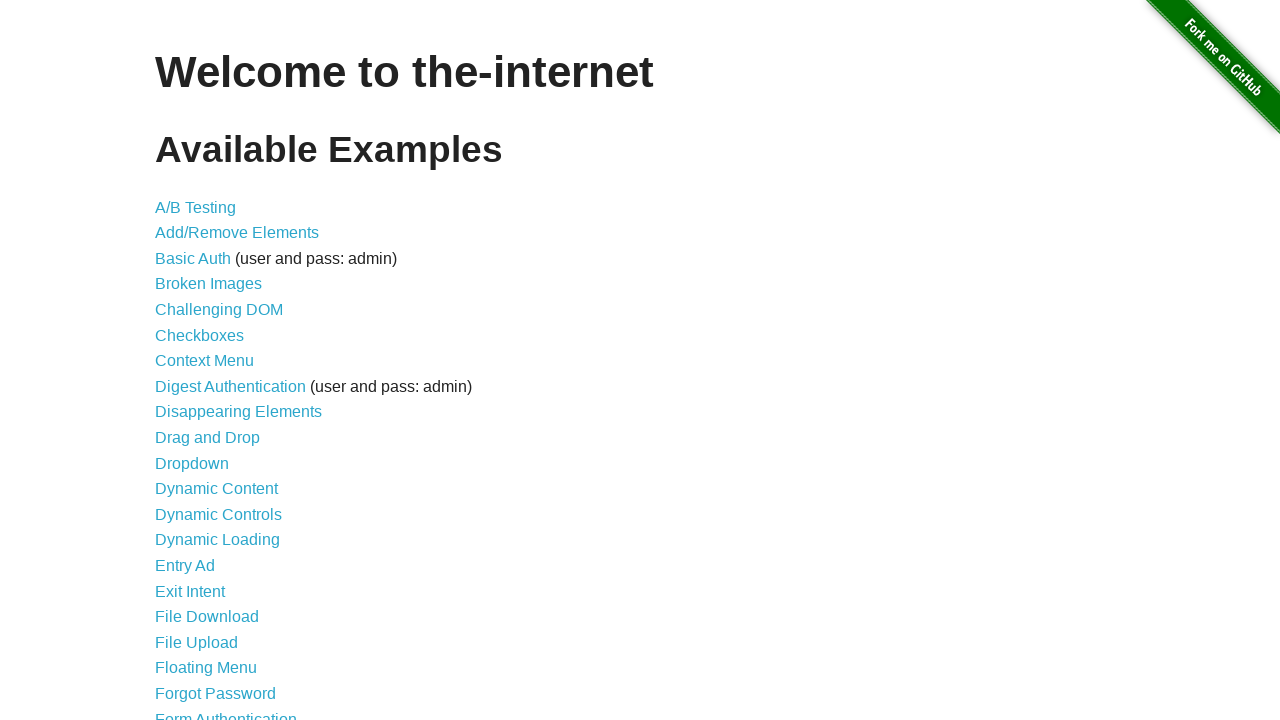

Injected jQuery Growl library script into page
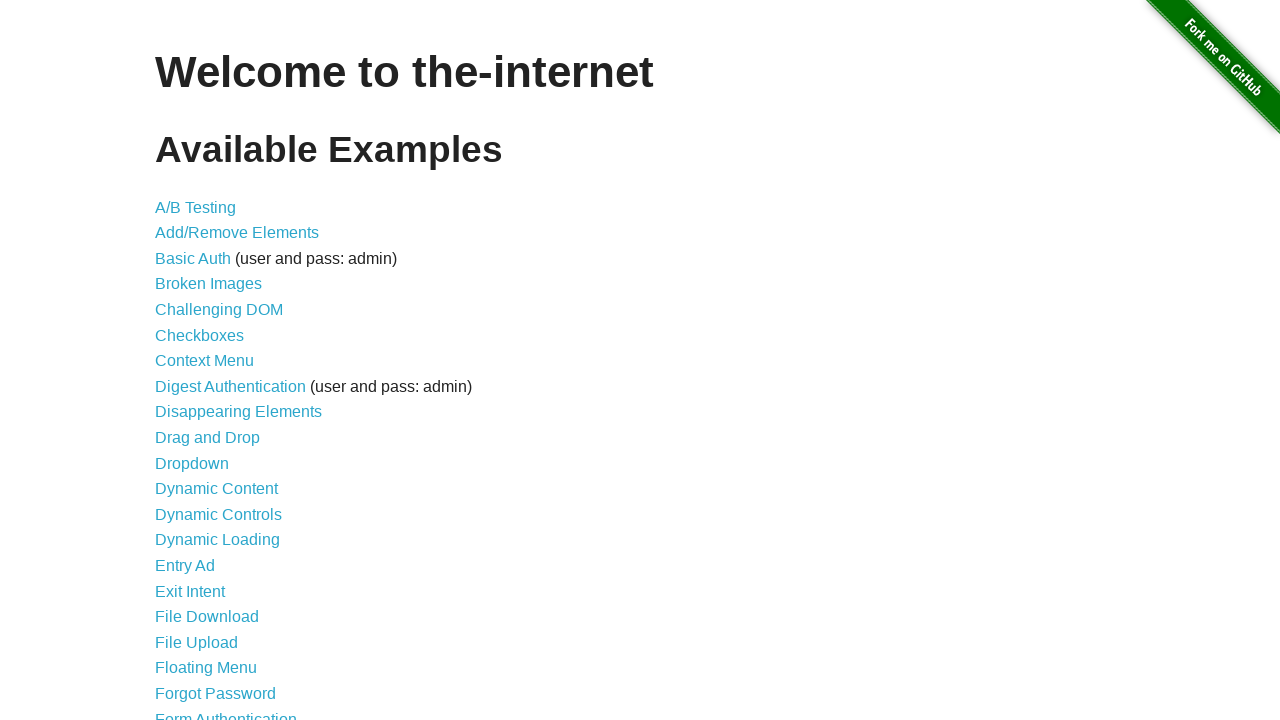

Added jQuery Growl stylesheet to page head
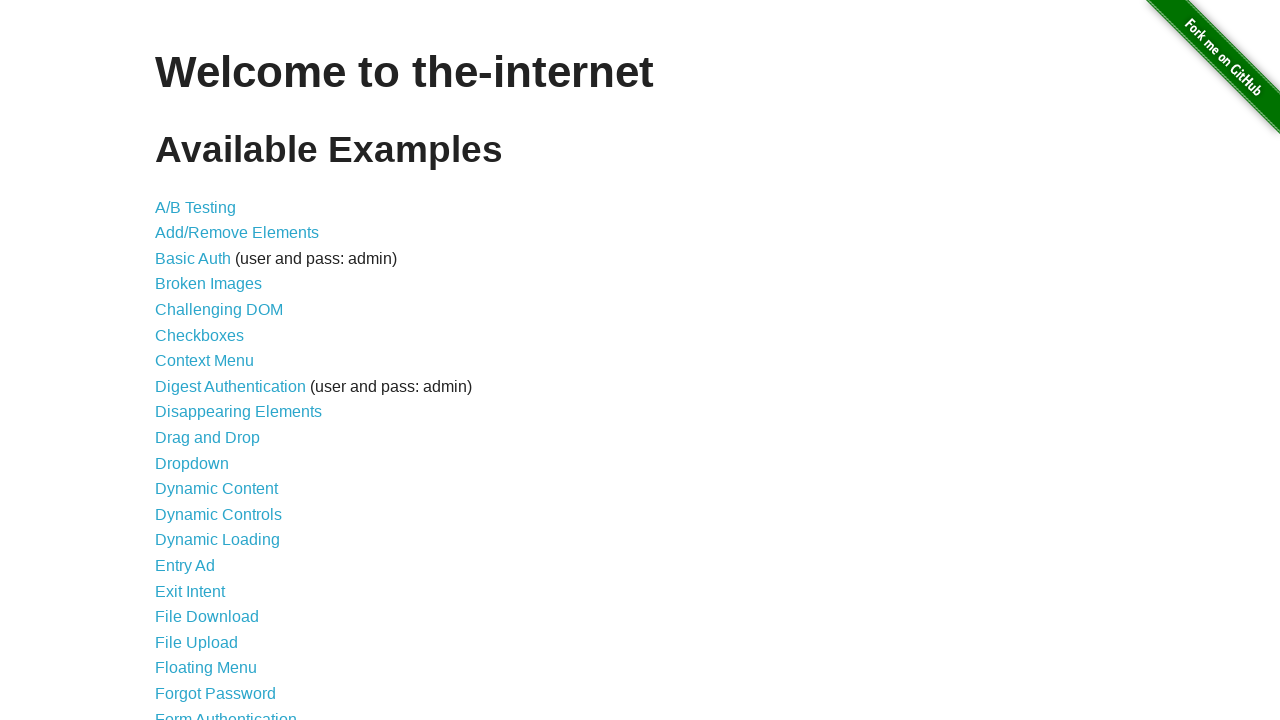

Waited for jQuery Growl library function to become available
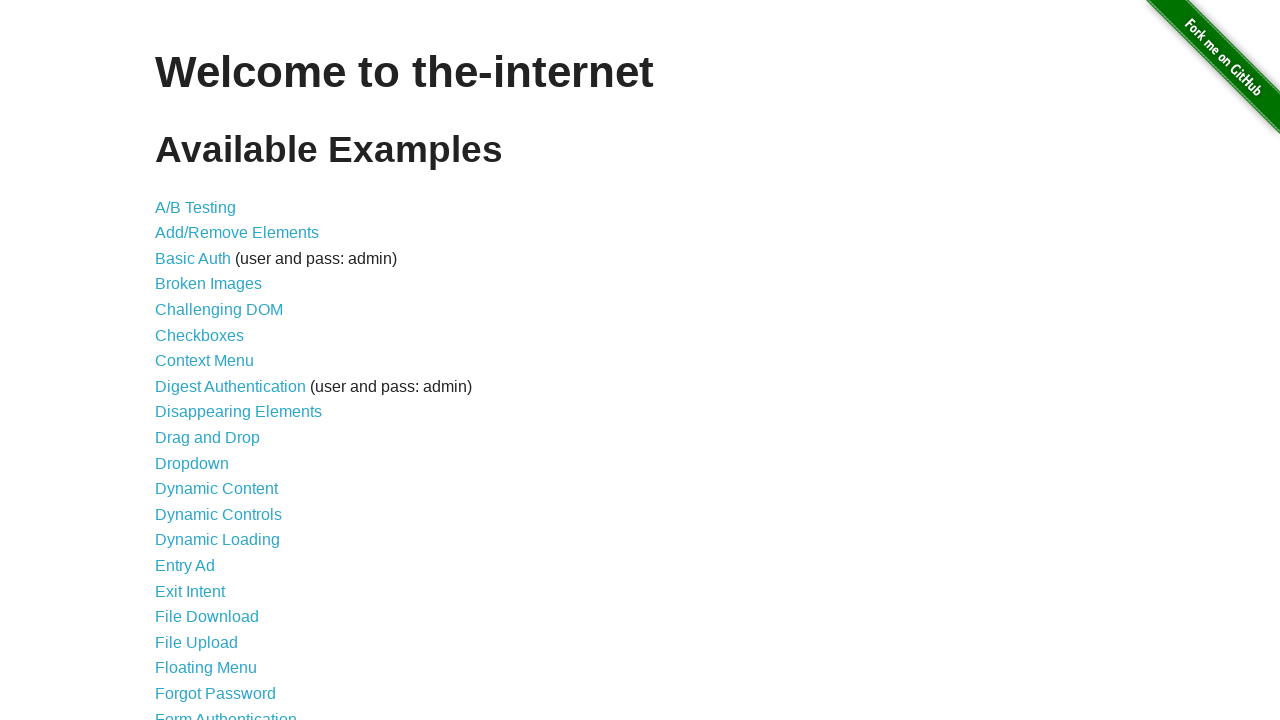

Displayed GET notification message using jQuery Growl
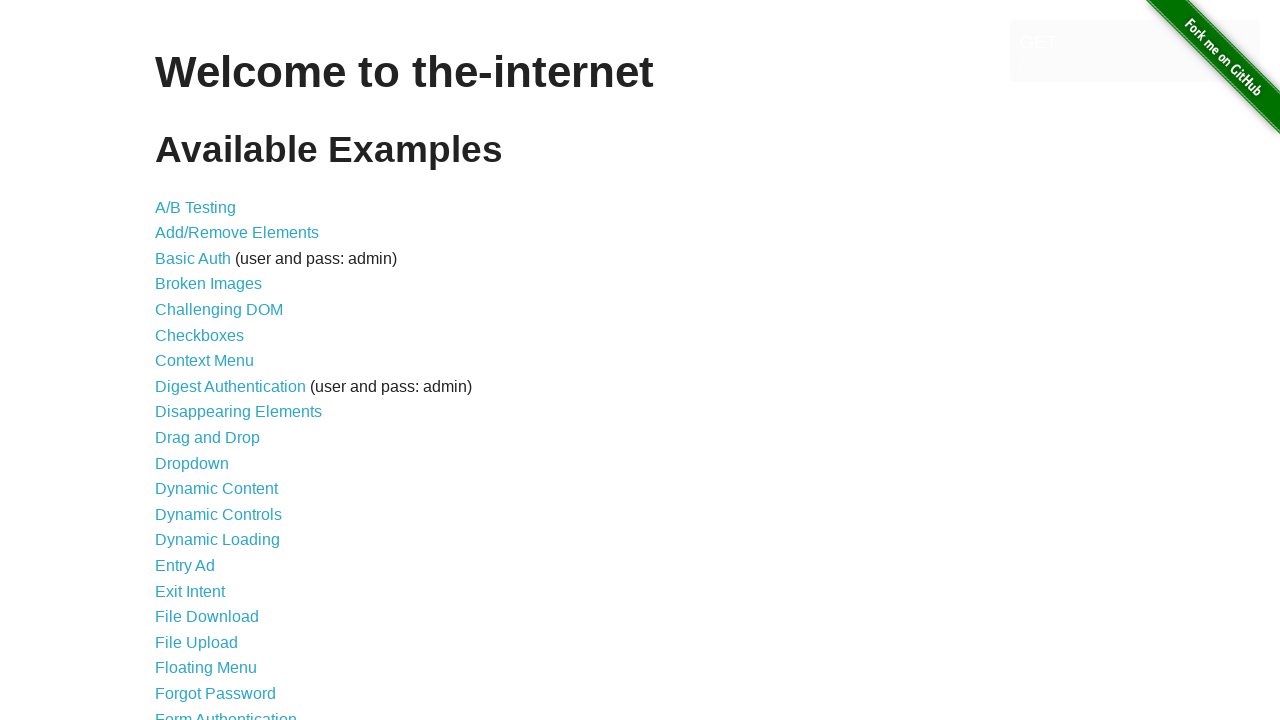

Displayed error notification message using jQuery Growl
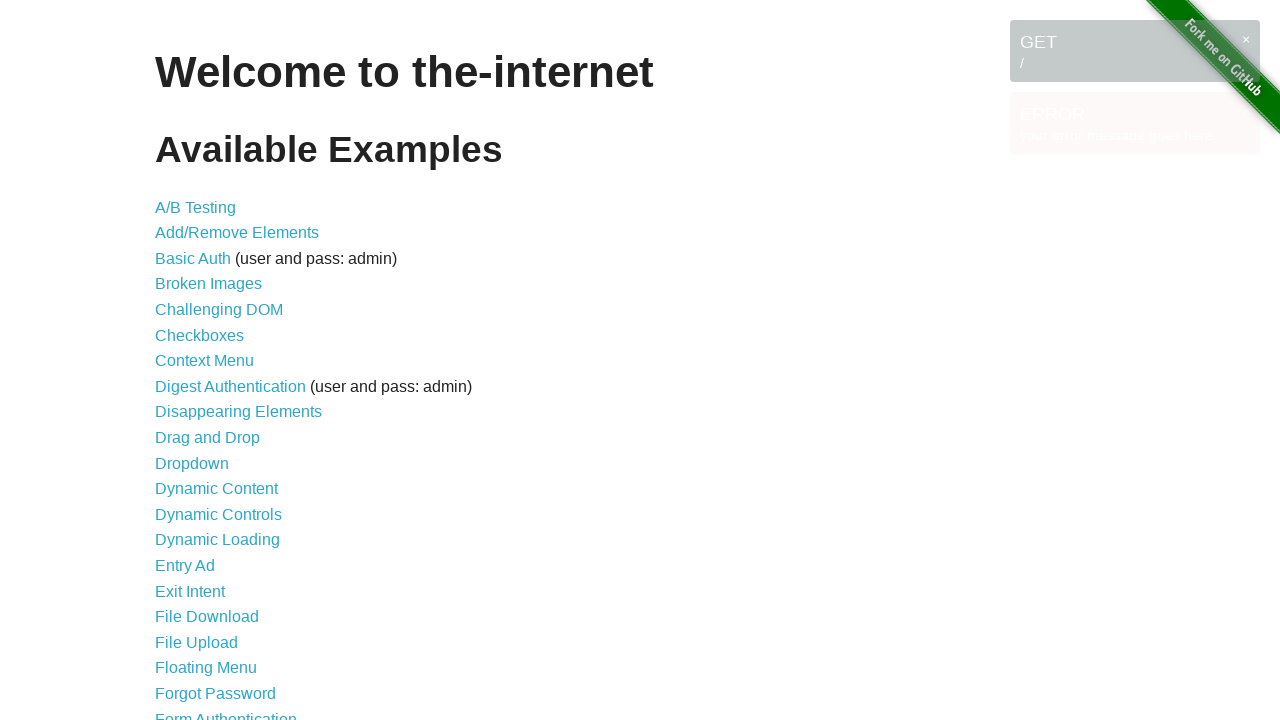

Displayed notice notification message using jQuery Growl
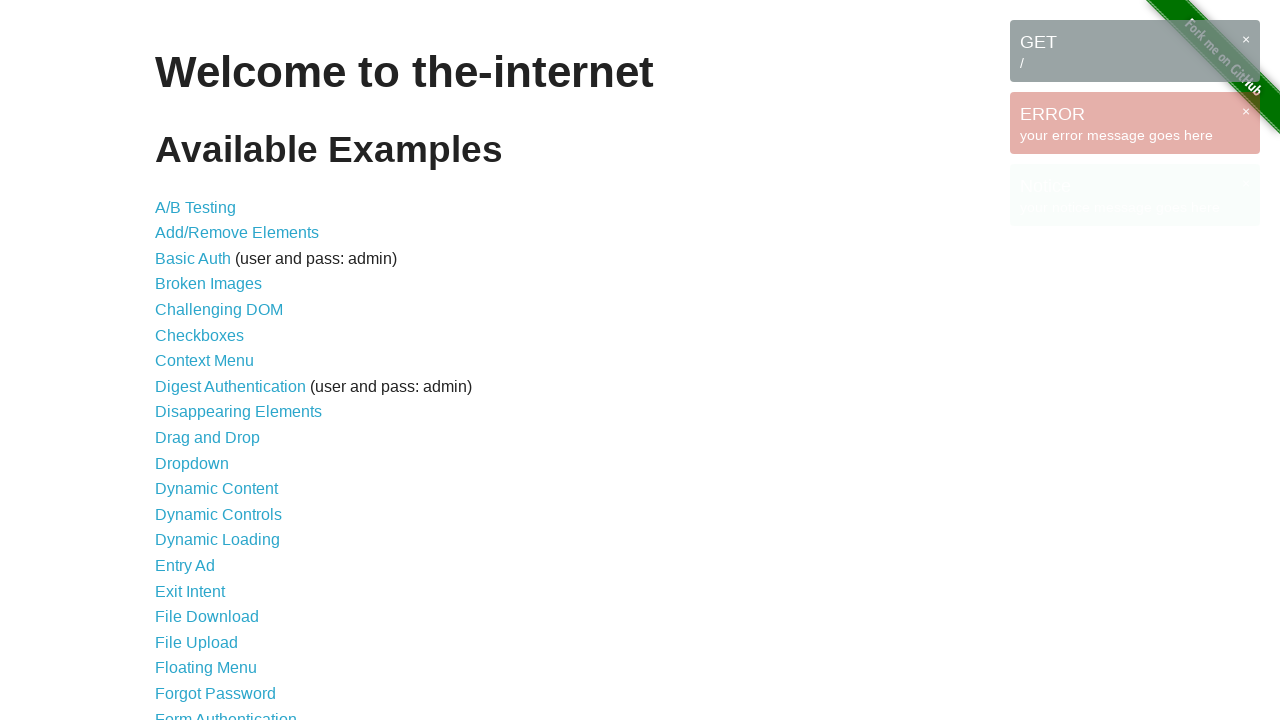

Displayed warning notification message using jQuery Growl
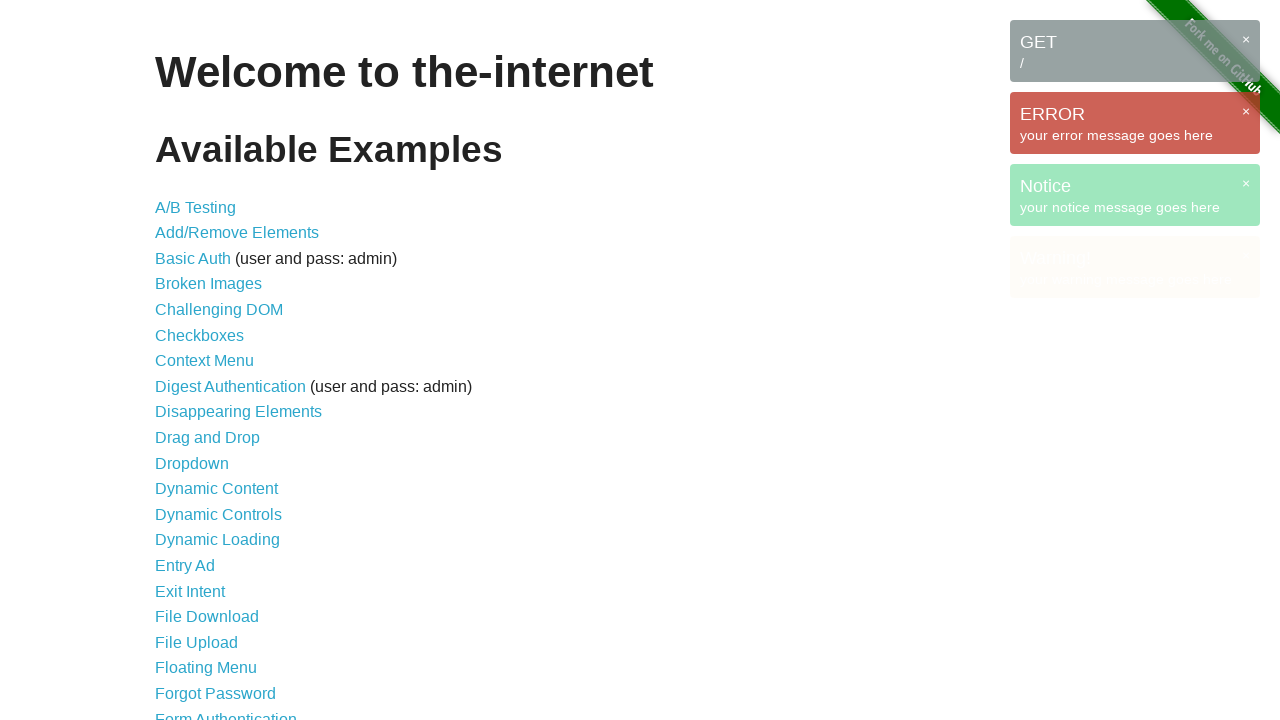

Waited for growl notification messages to appear on page
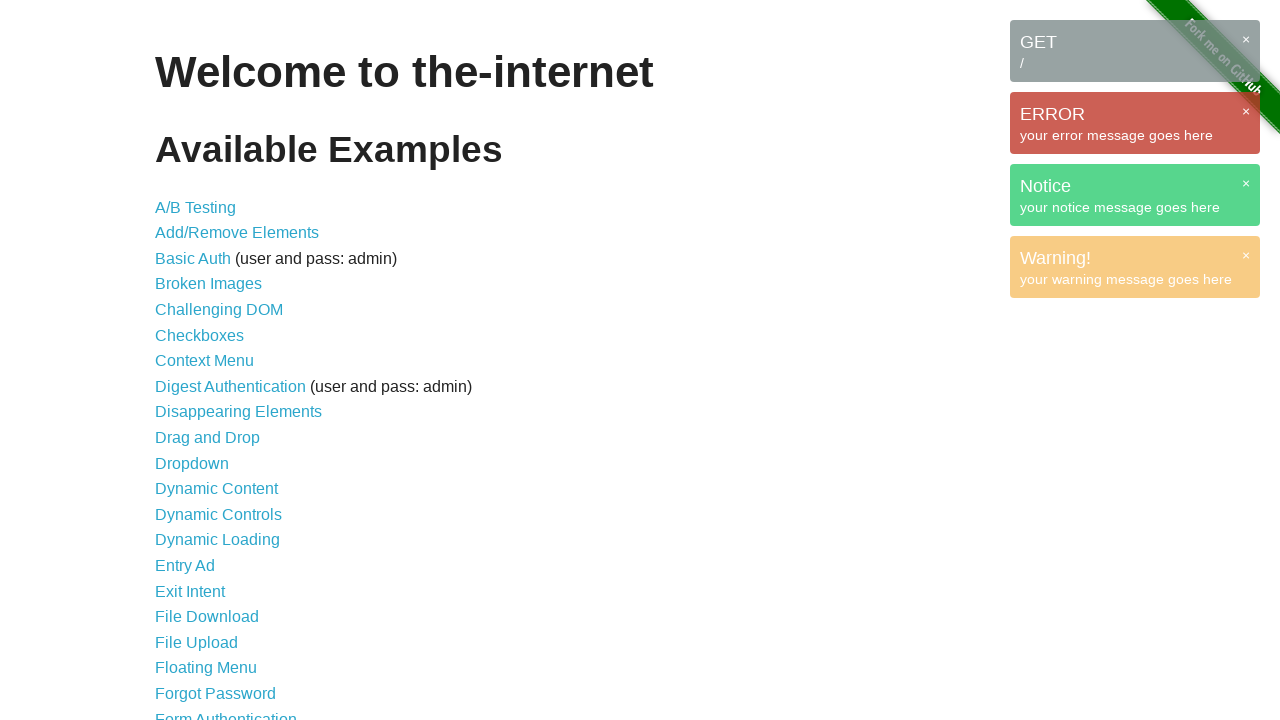

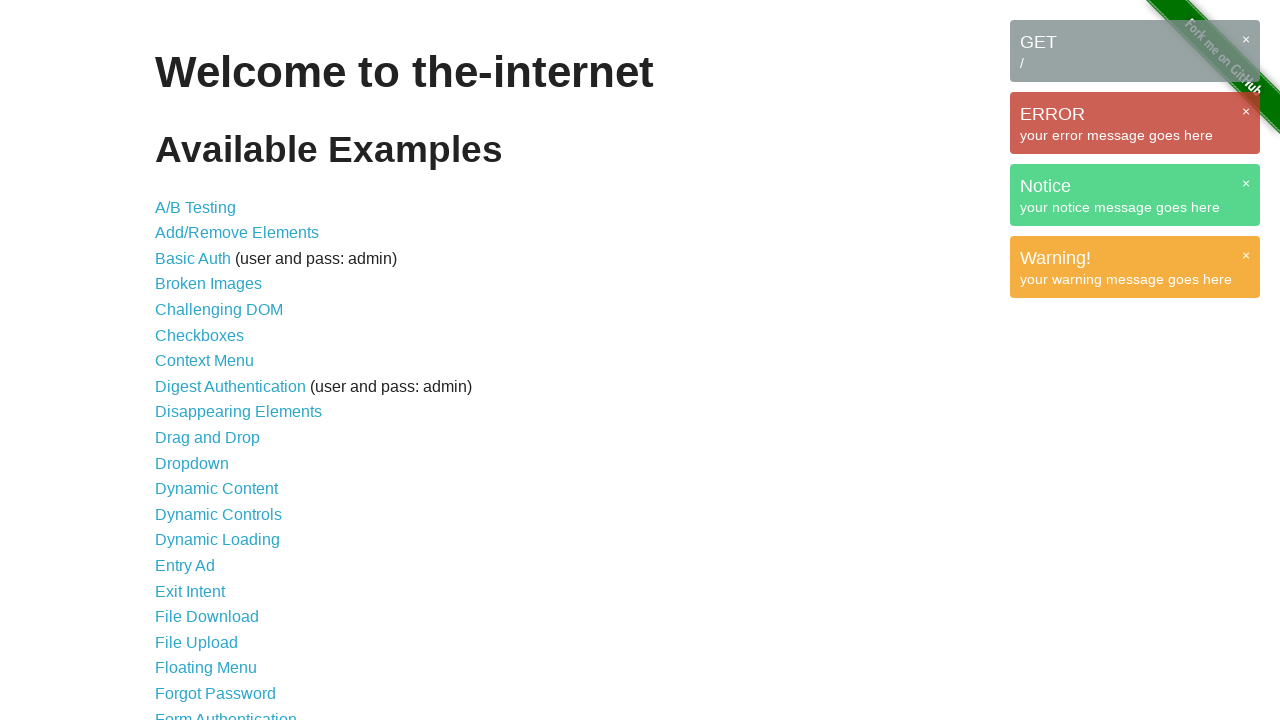